Tests form submission with all fields filled with valid data and verifies the success message

Starting URL: https://lm.skillbox.cc/qa_tester/module02/homework1/

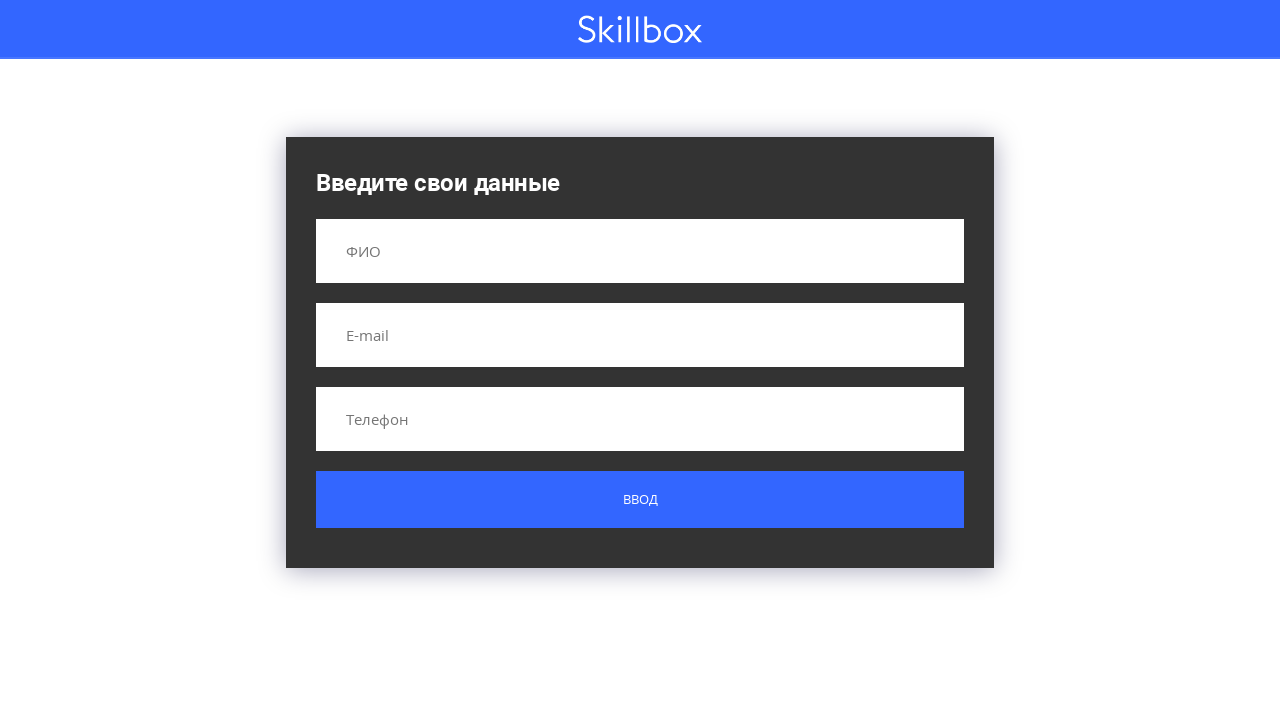

Filled name field with 'Petya' on input[name='name']
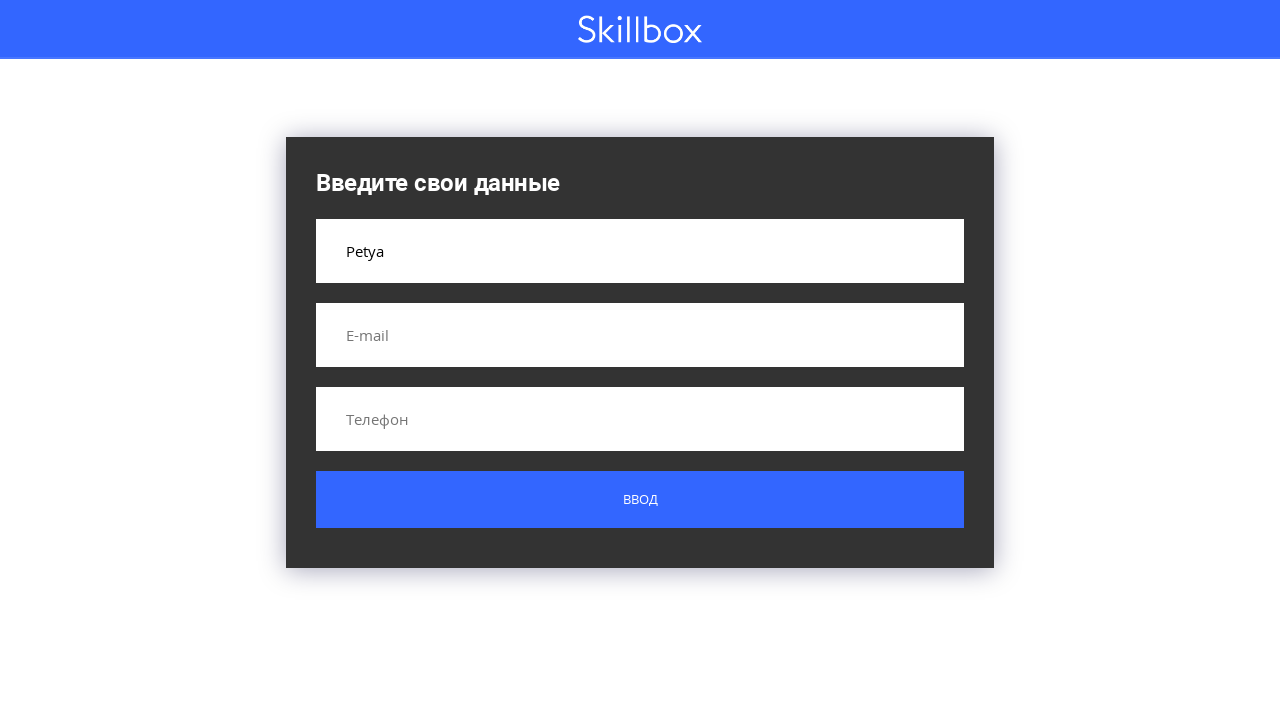

Filled email field with 'petya@mail.com' on input[name='email']
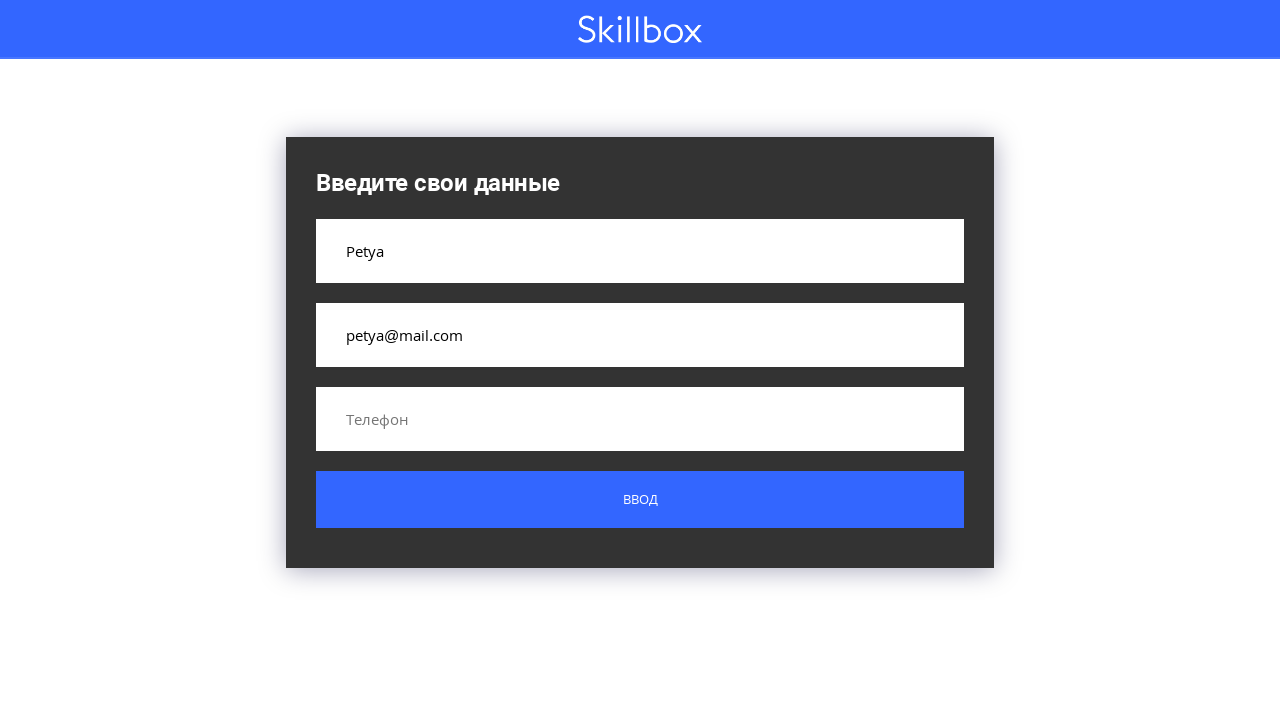

Filled phone field with '+79100101234' on input[name='phone']
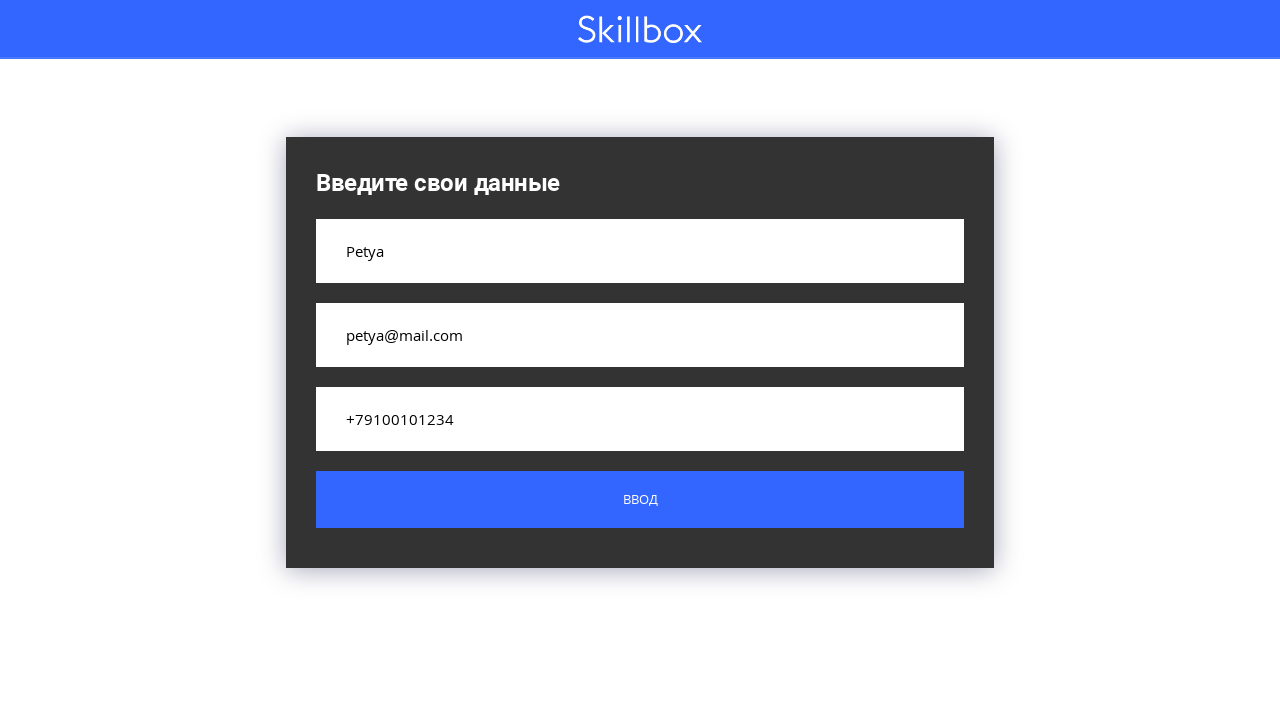

Clicked submit button to submit form at (640, 500) on .button
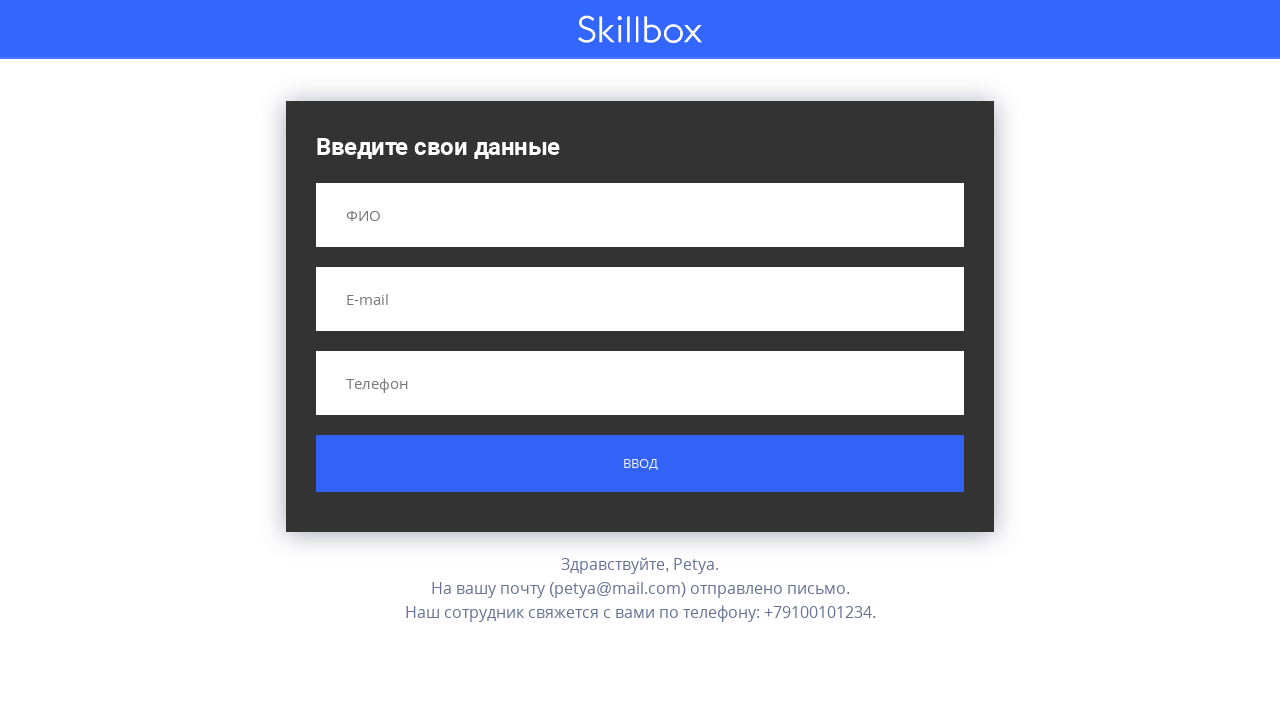

Success message appeared after form submission
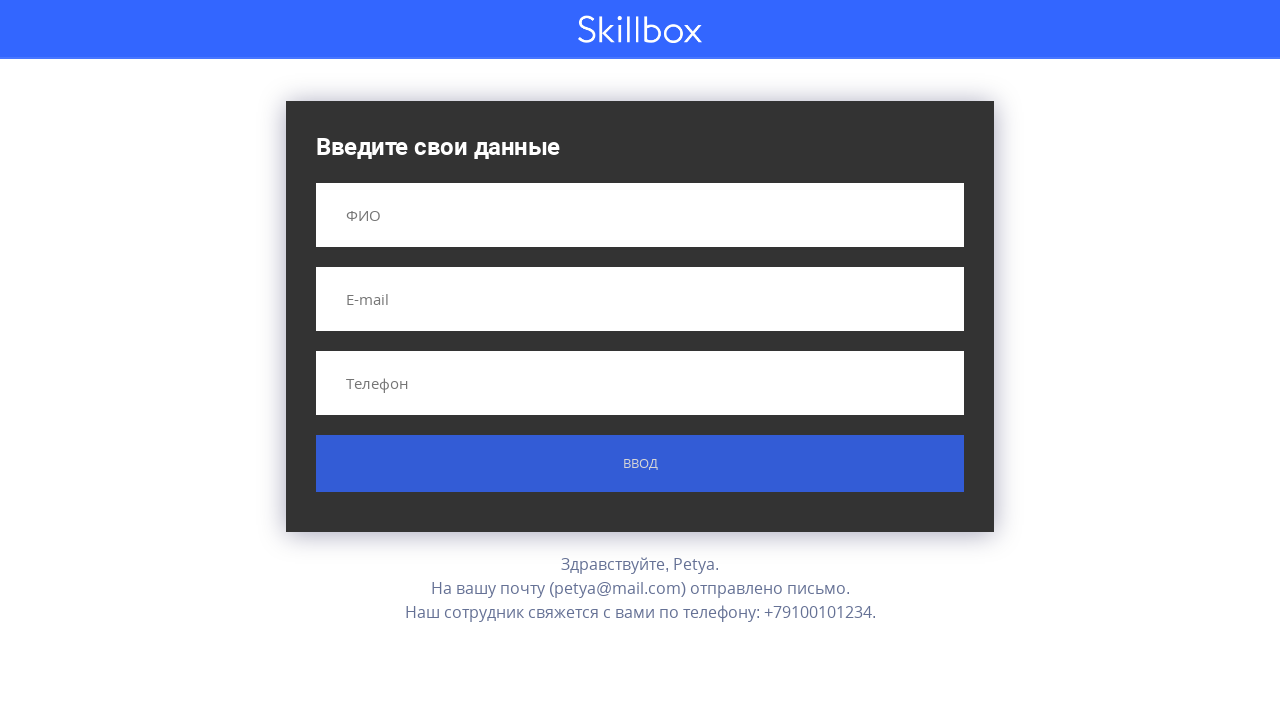

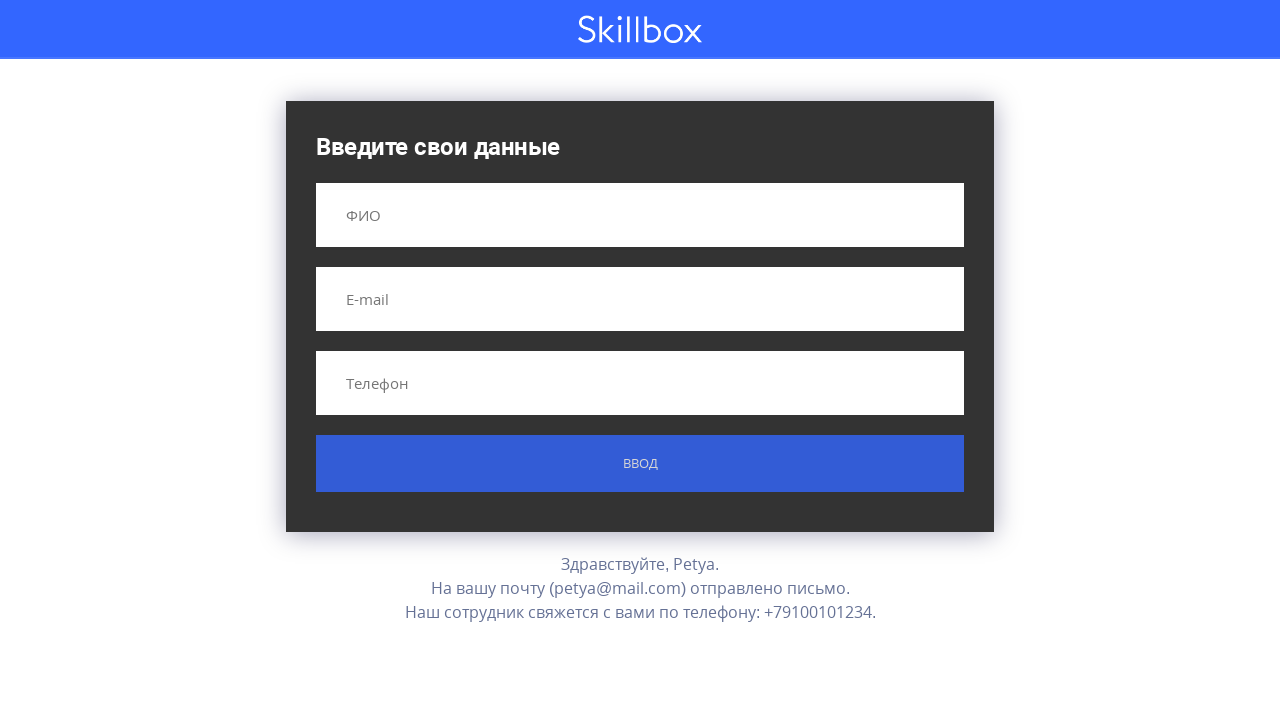